Tests DemoQA text box form by clicking Elements, then Text Box, and filling out name, email, and address fields

Starting URL: https://demoqa.com/

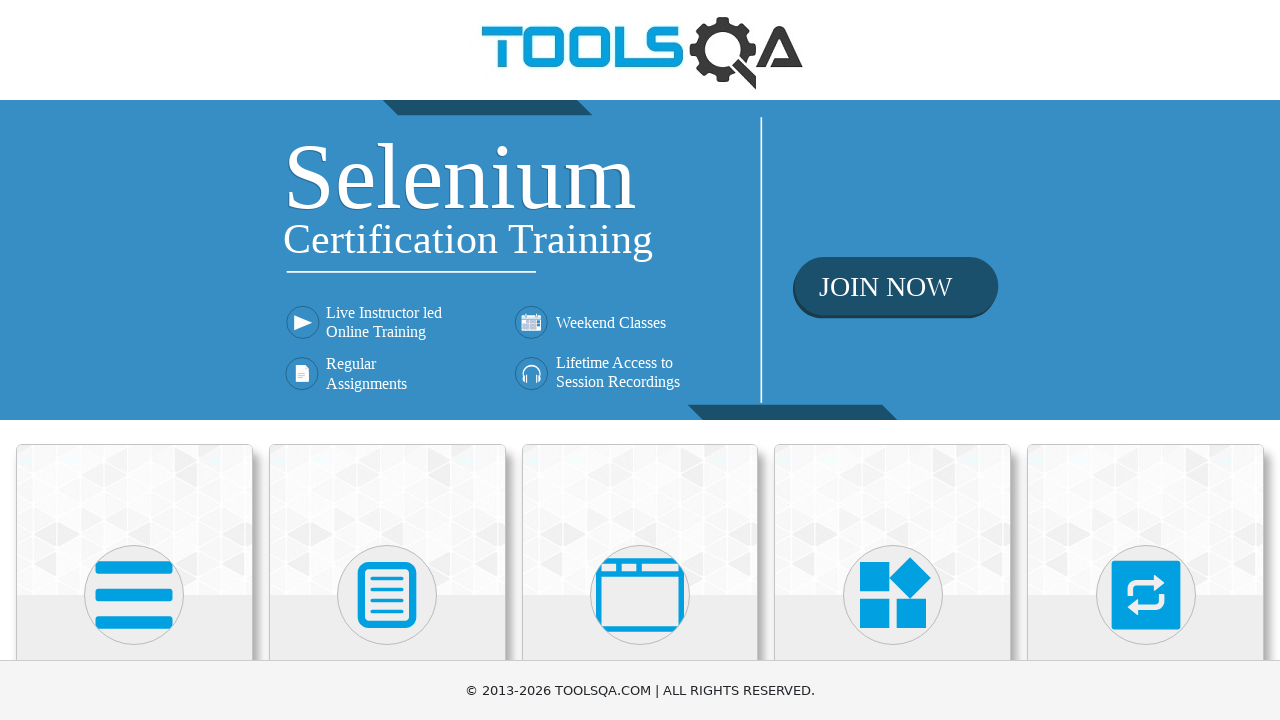

Clicked Elements card at (134, 595) on xpath=//div[@class='card mt-4 top-card'][1]//*[name()='svg']
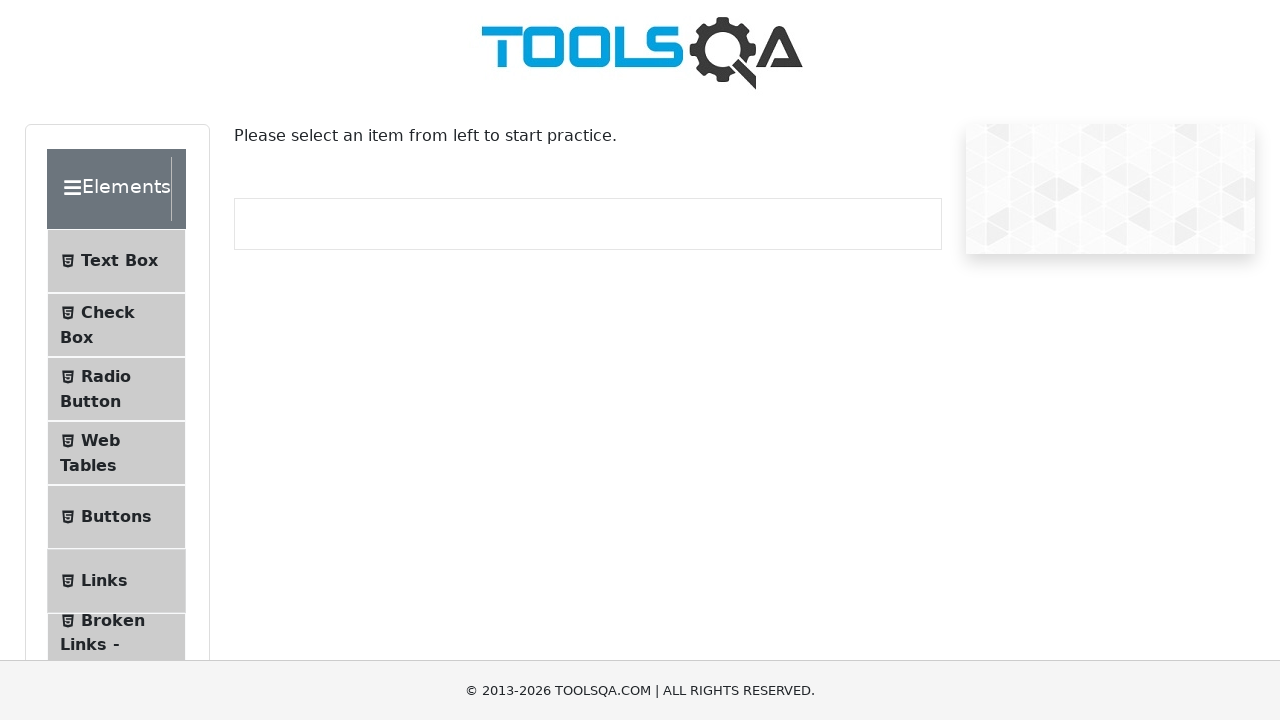

Clicked Text Box option at (119, 261) on text=Text Box
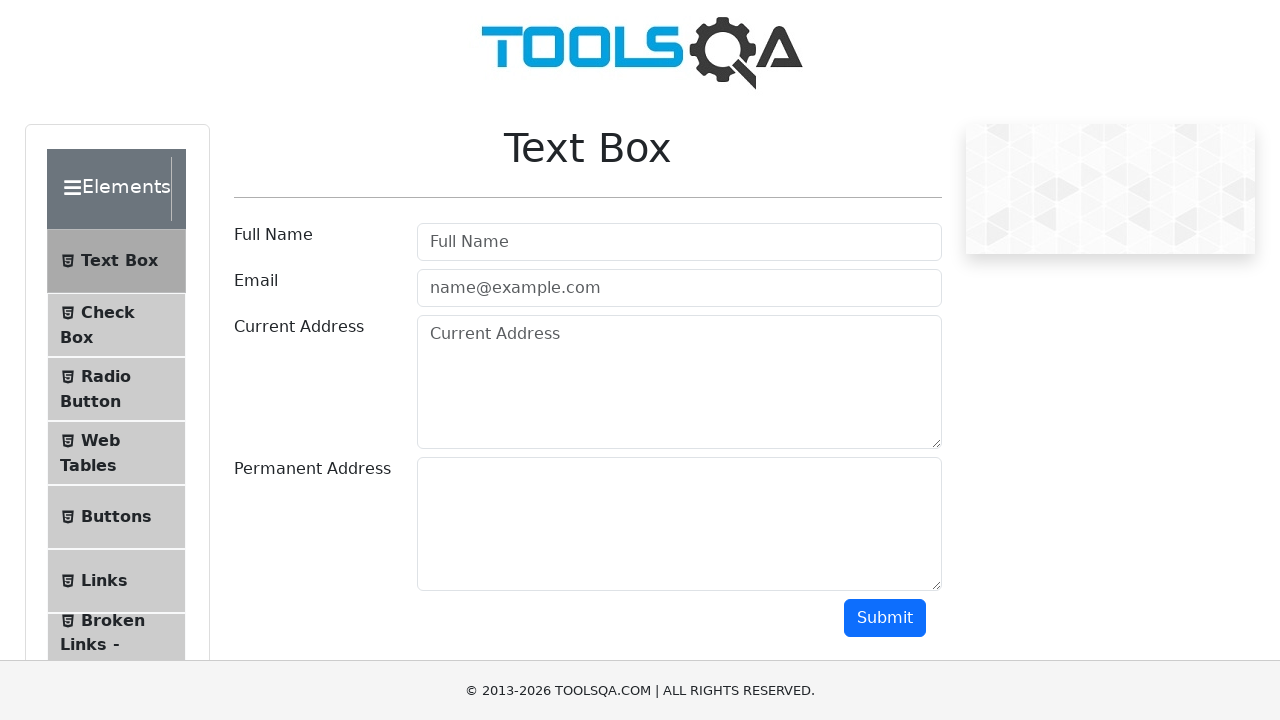

Filled full name field with 'Artem De' on #userName
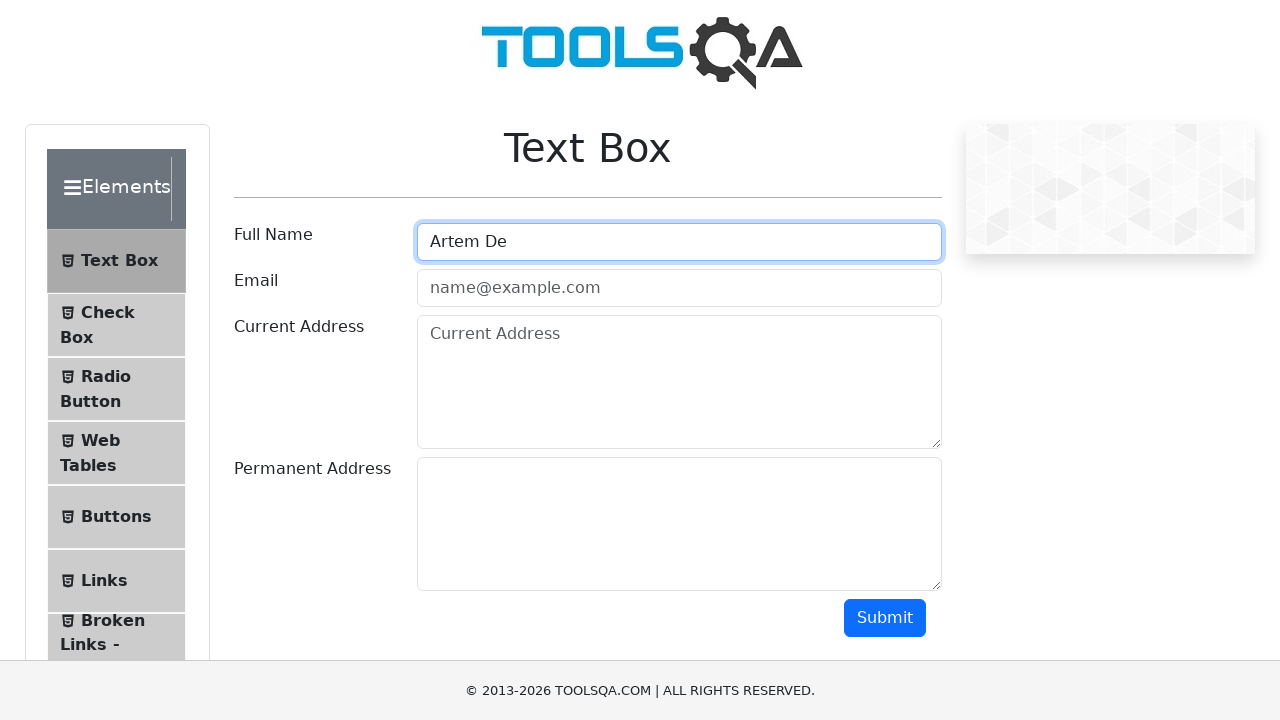

Filled email field with 'test@gmail.com' on #userEmail
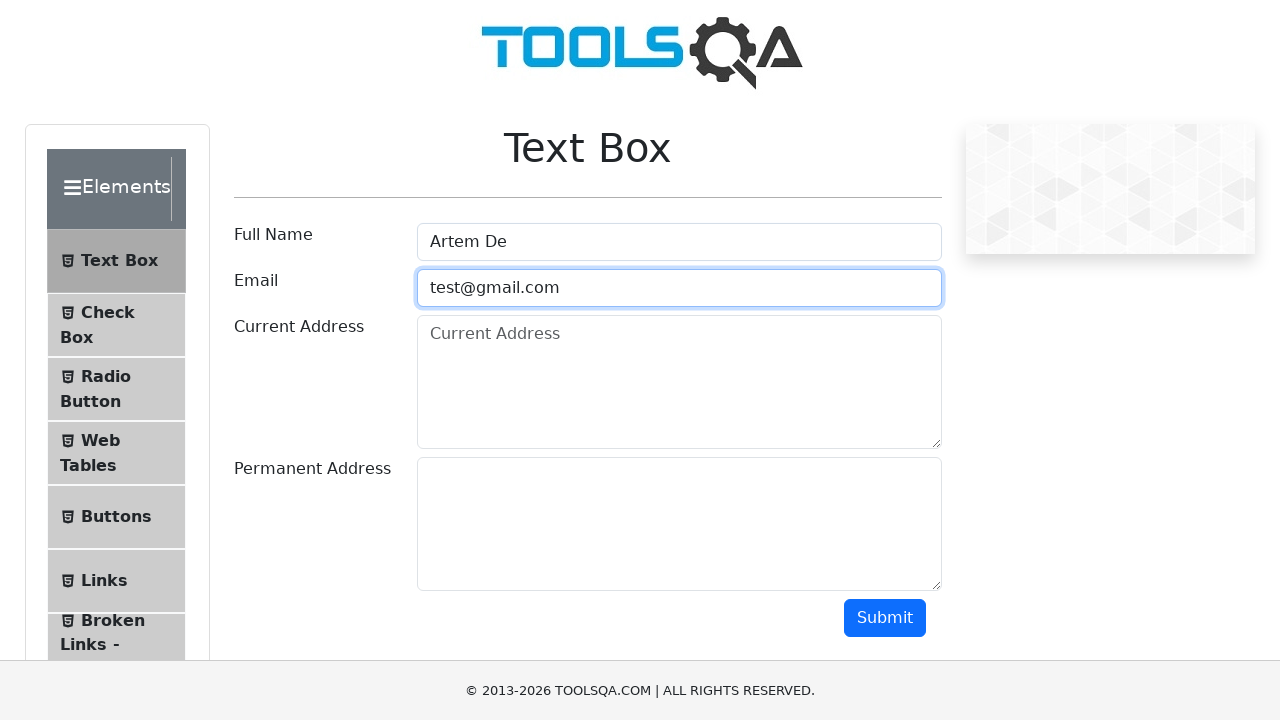

Filled current address field with '123 Main St, Anytown USA' on #currentAddress
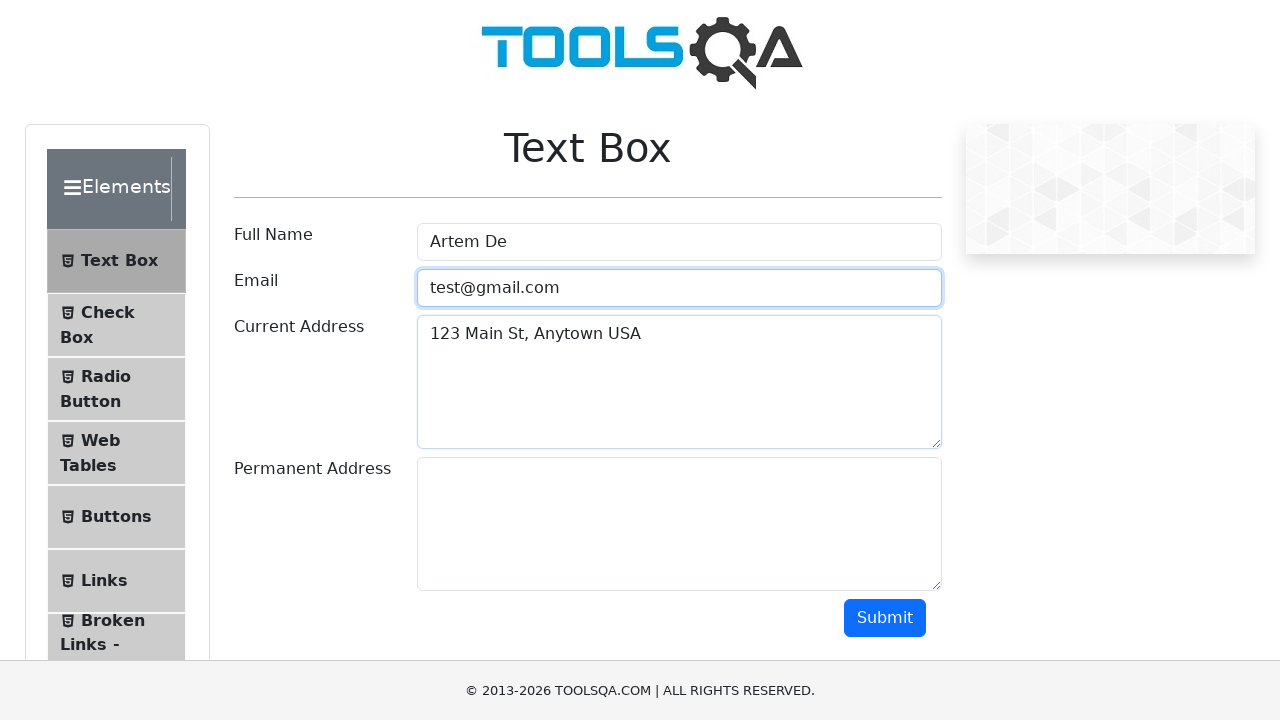

Filled permanent address field with '456 Oak St, Anytown USA' on #permanentAddress
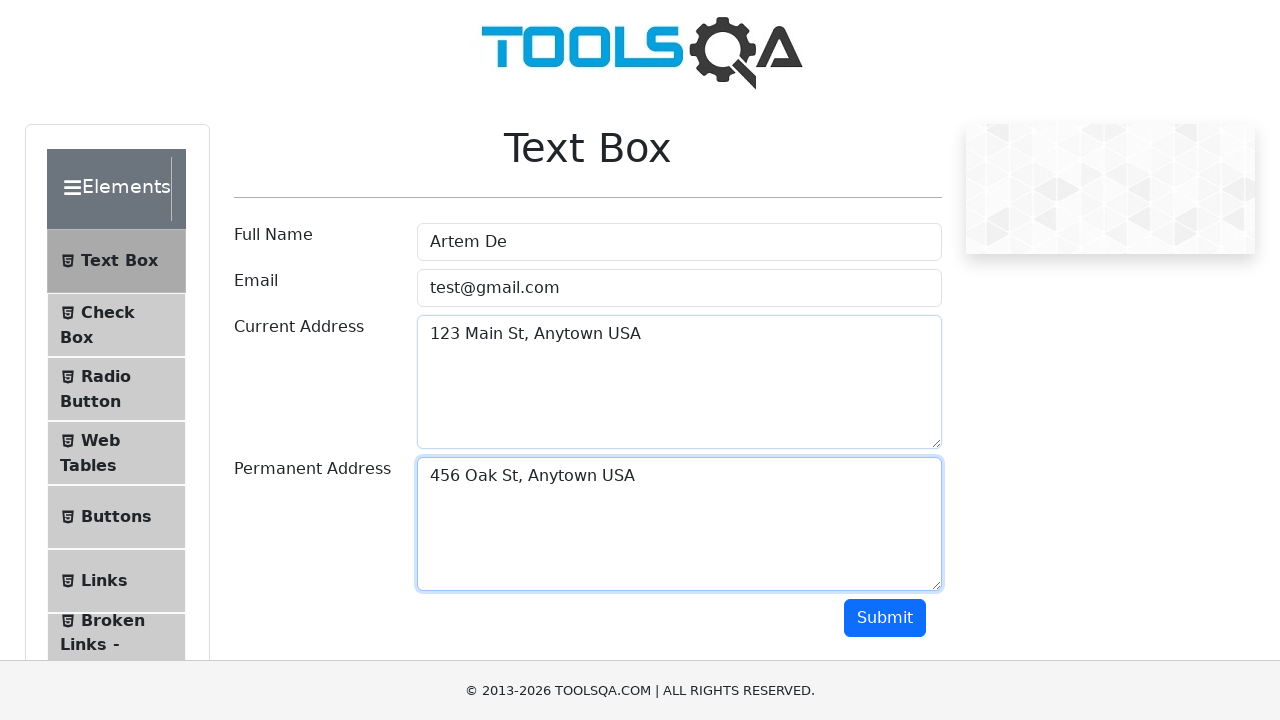

Clicked submit button at (885, 618) on #submit
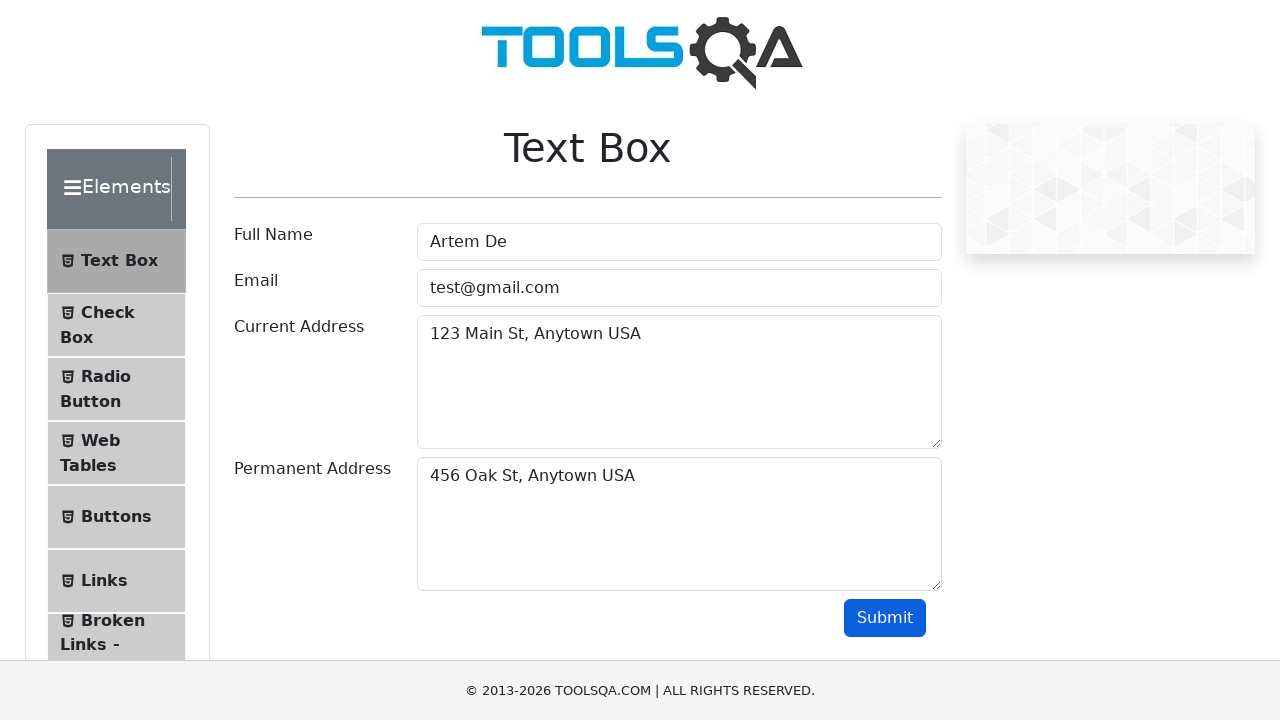

Form submission result loaded
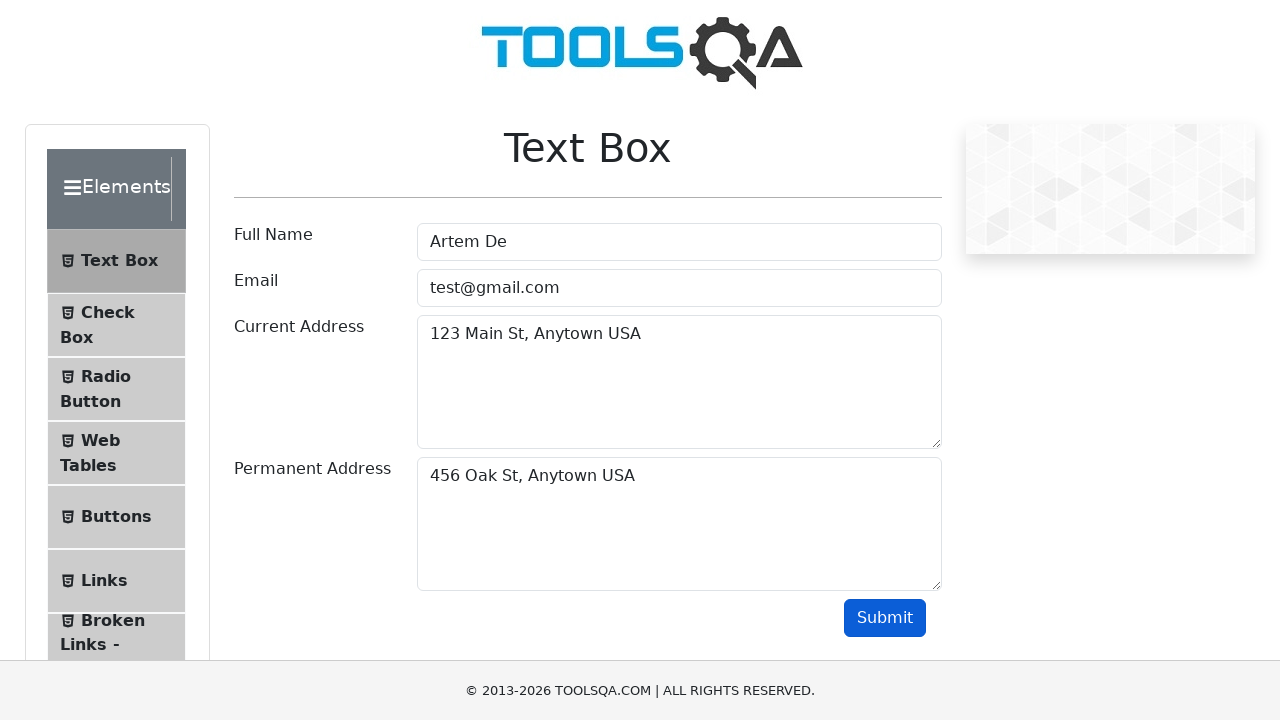

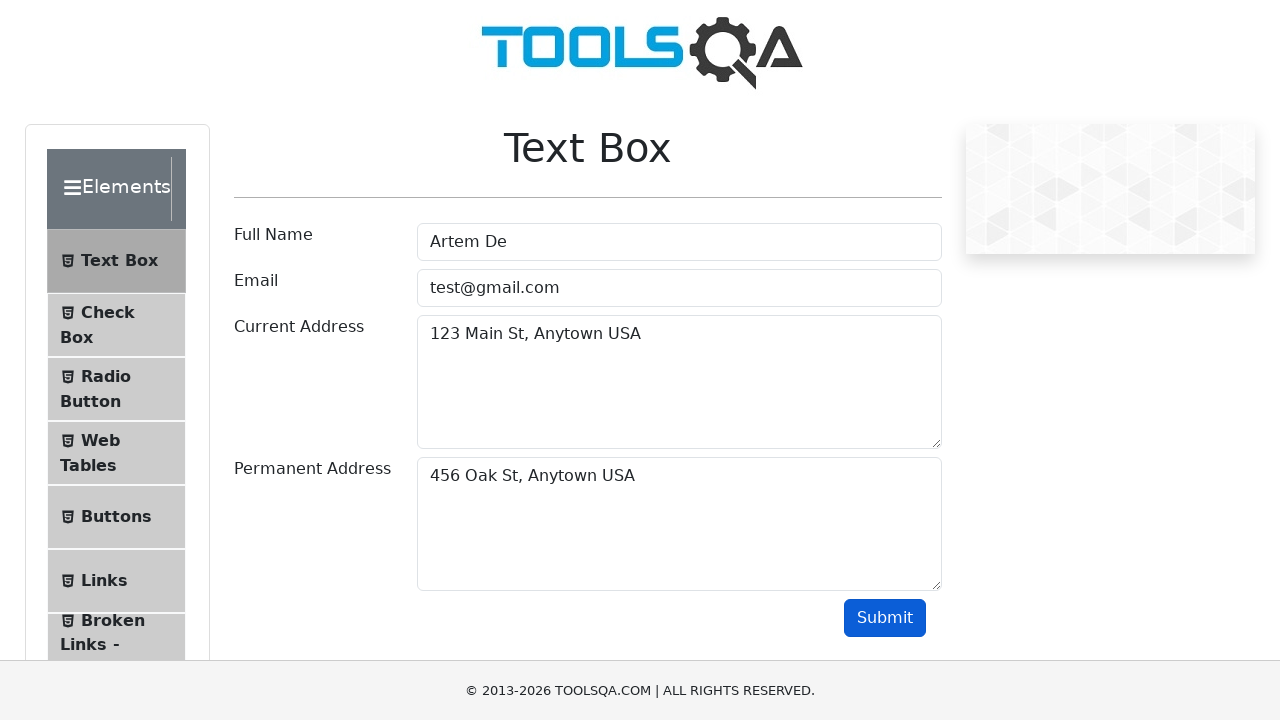